Tests dynamic controls with explicit waits by clicking Remove button, waiting for "It's gone!" message, then clicking Add button and waiting for "It's back" message

Starting URL: https://the-internet.herokuapp.com/dynamic_controls

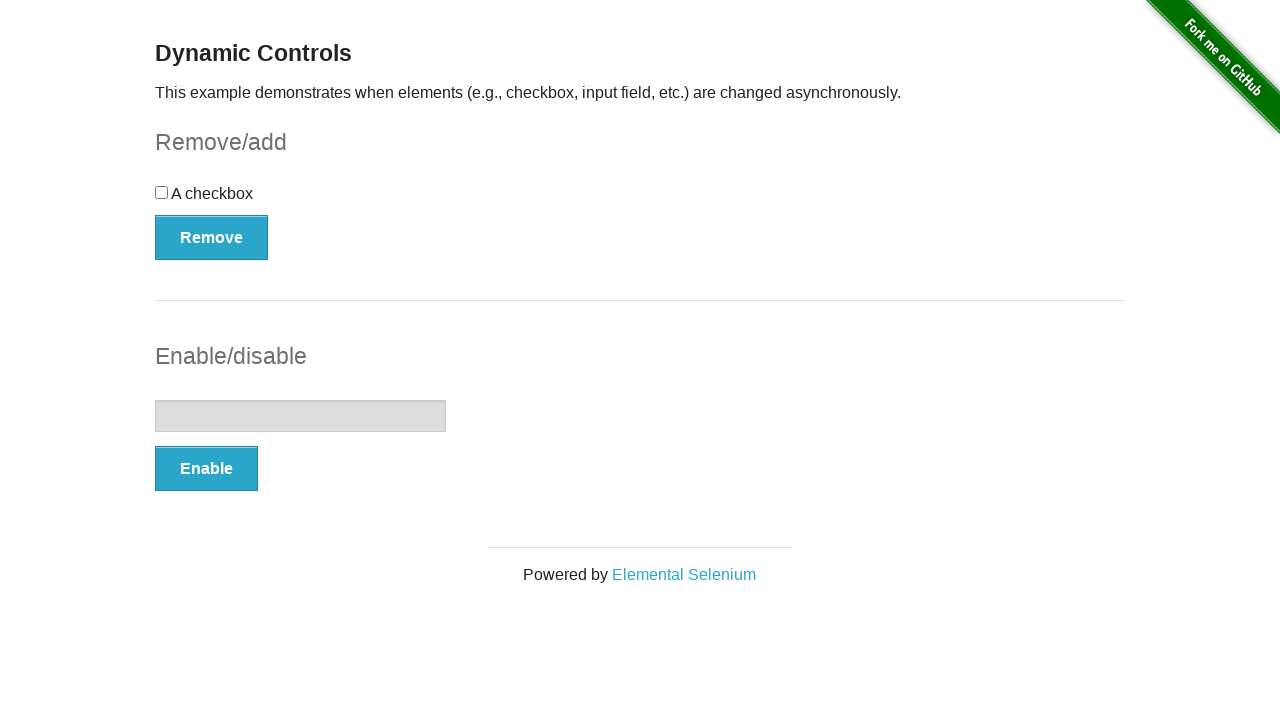

Clicked Remove button at (212, 237) on xpath=//*[text()='Remove']
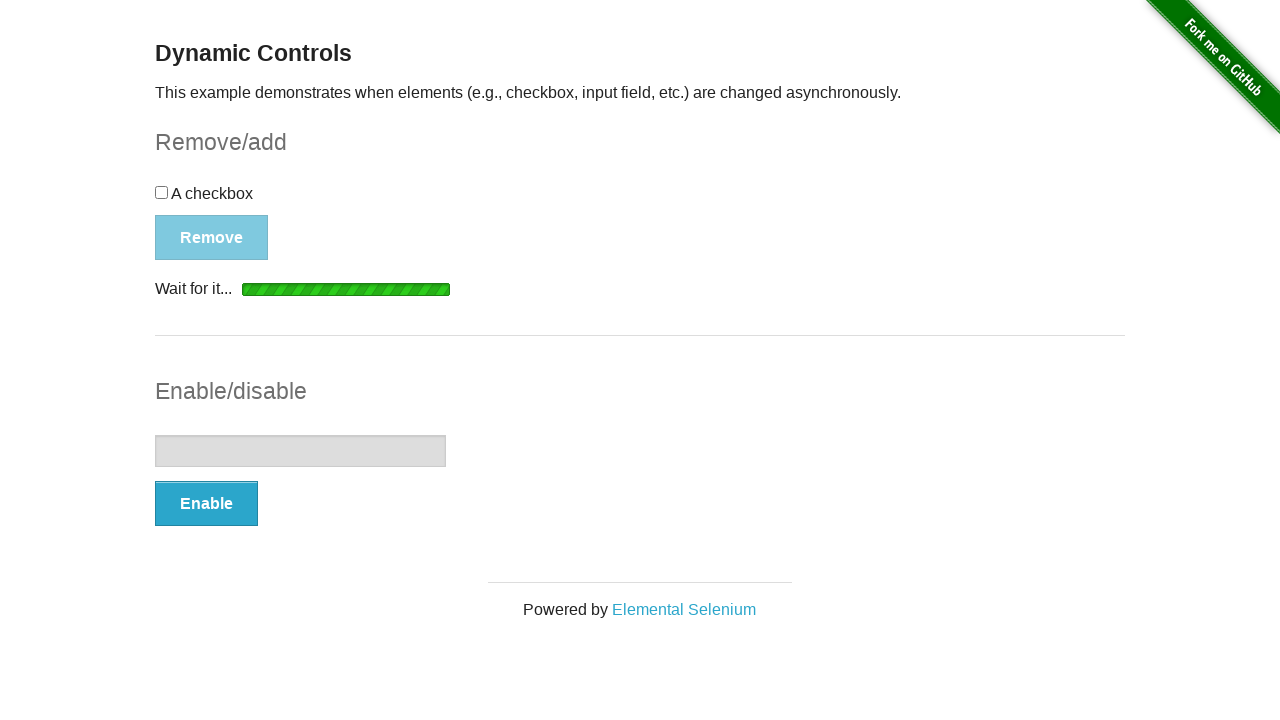

Waited for "It's gone!" message to be visible
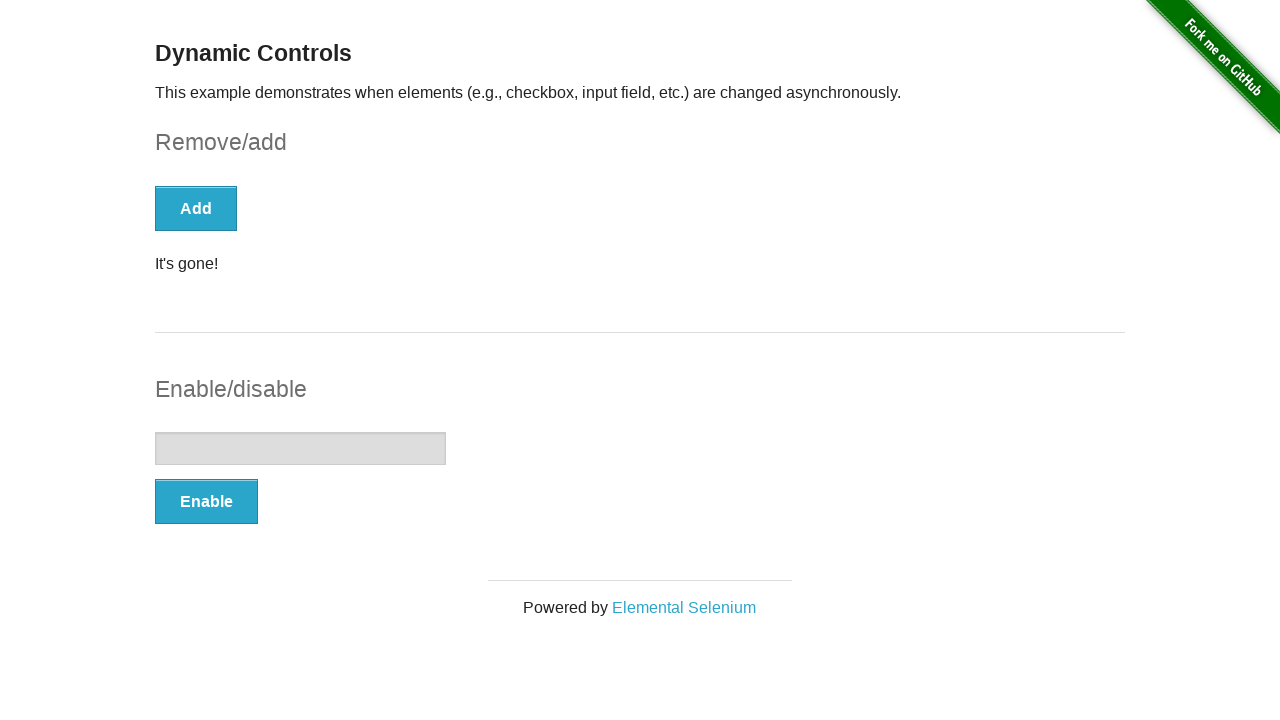

Asserted "It's gone!" message is visible
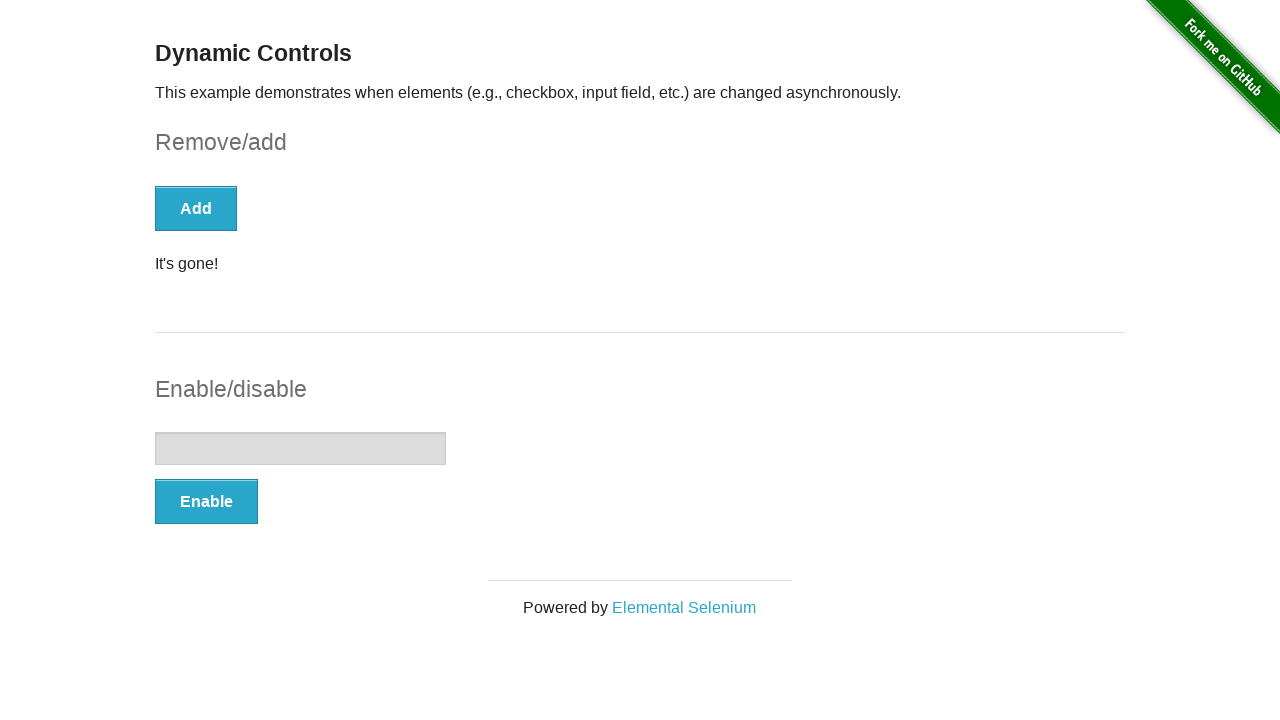

Clicked Add button at (196, 208) on xpath=//*[text()='Add']
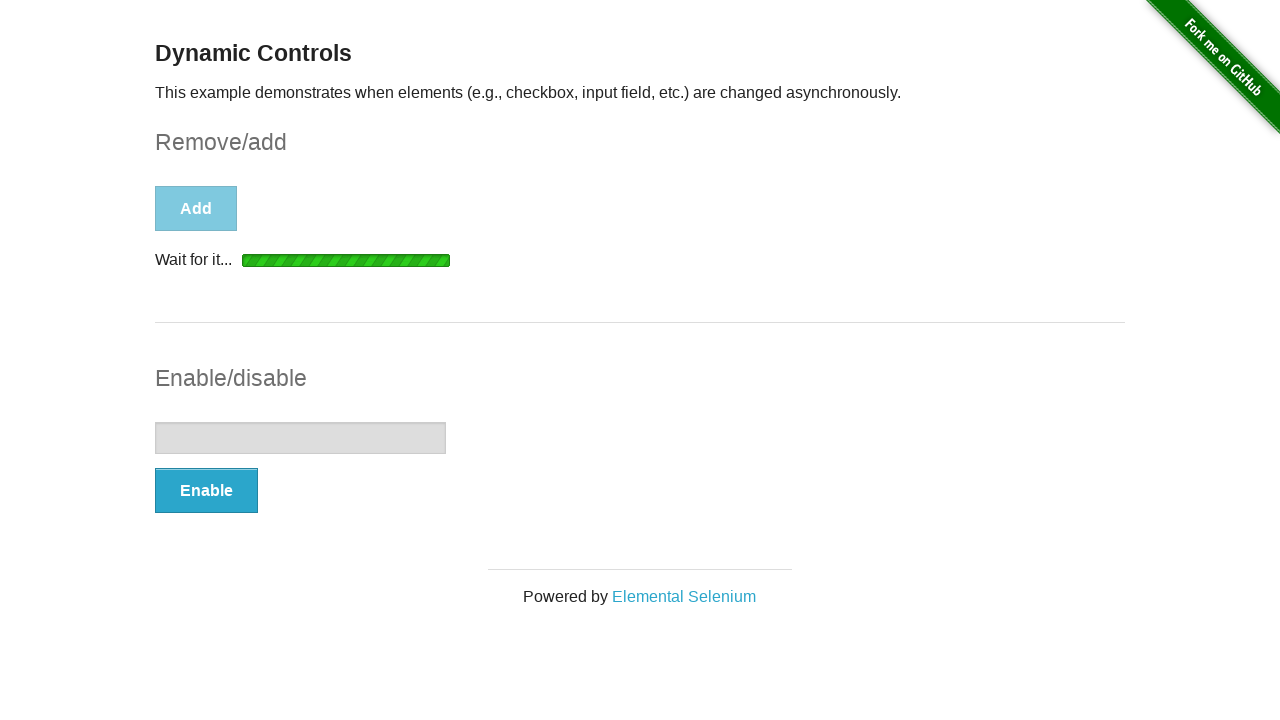

Waited for "It's back" message to be visible
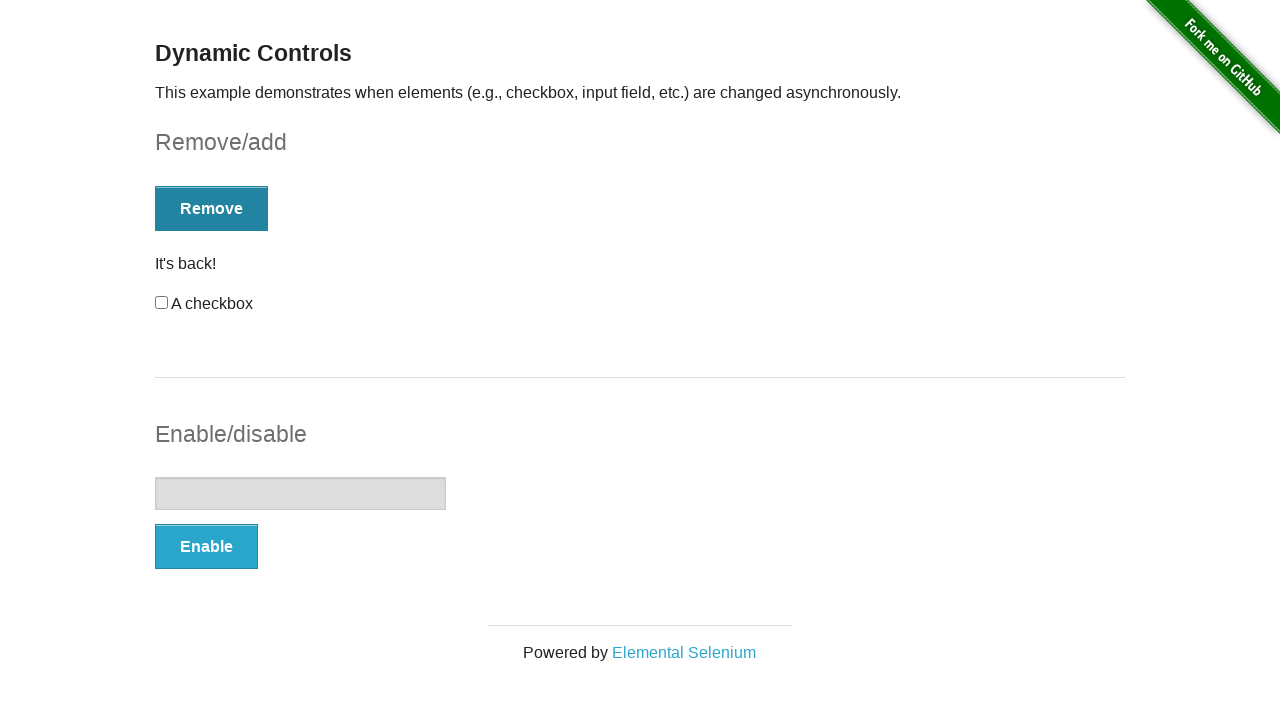

Asserted "It's back" message is visible
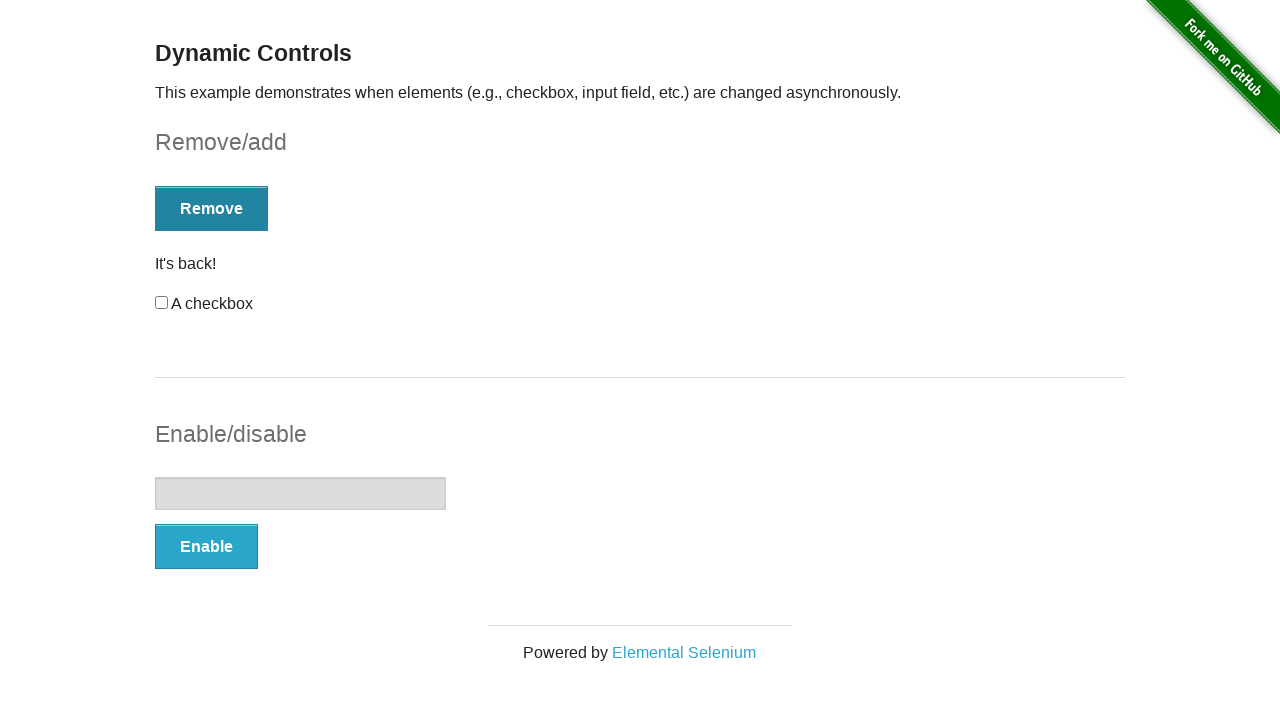

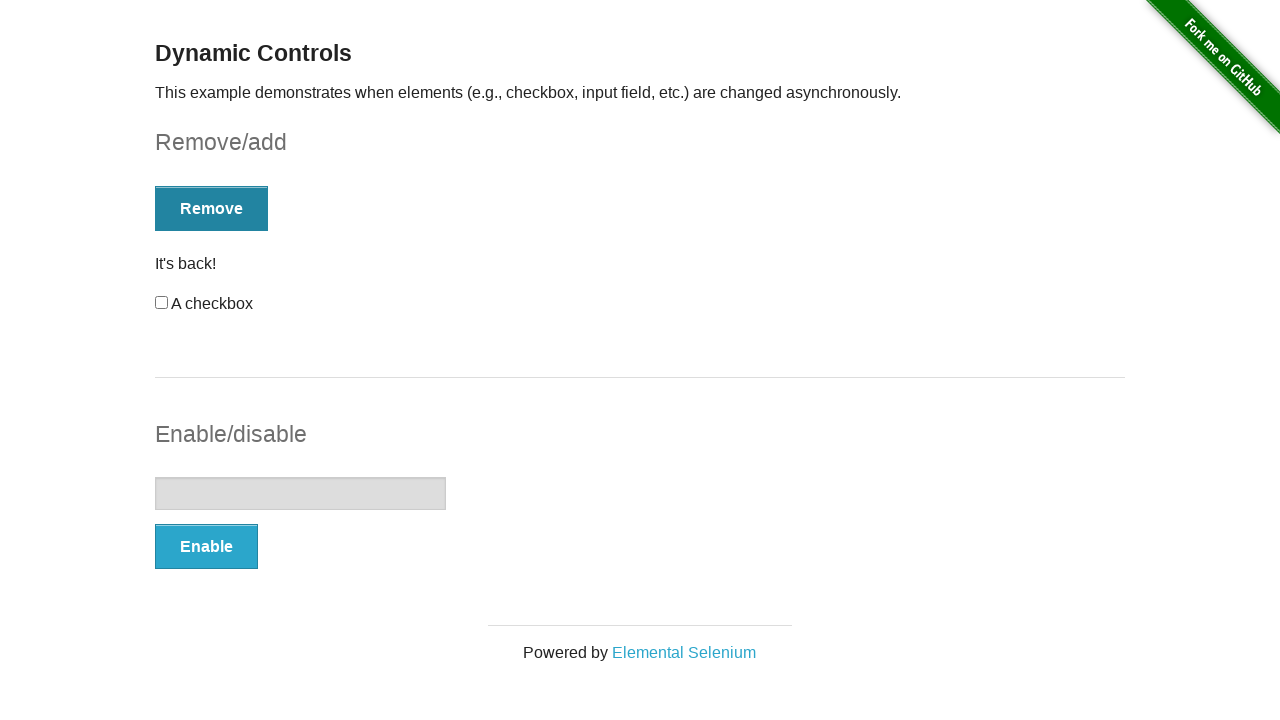